Tests that the complete all checkbox updates state when individual items are completed or cleared.

Starting URL: https://demo.playwright.dev/todomvc

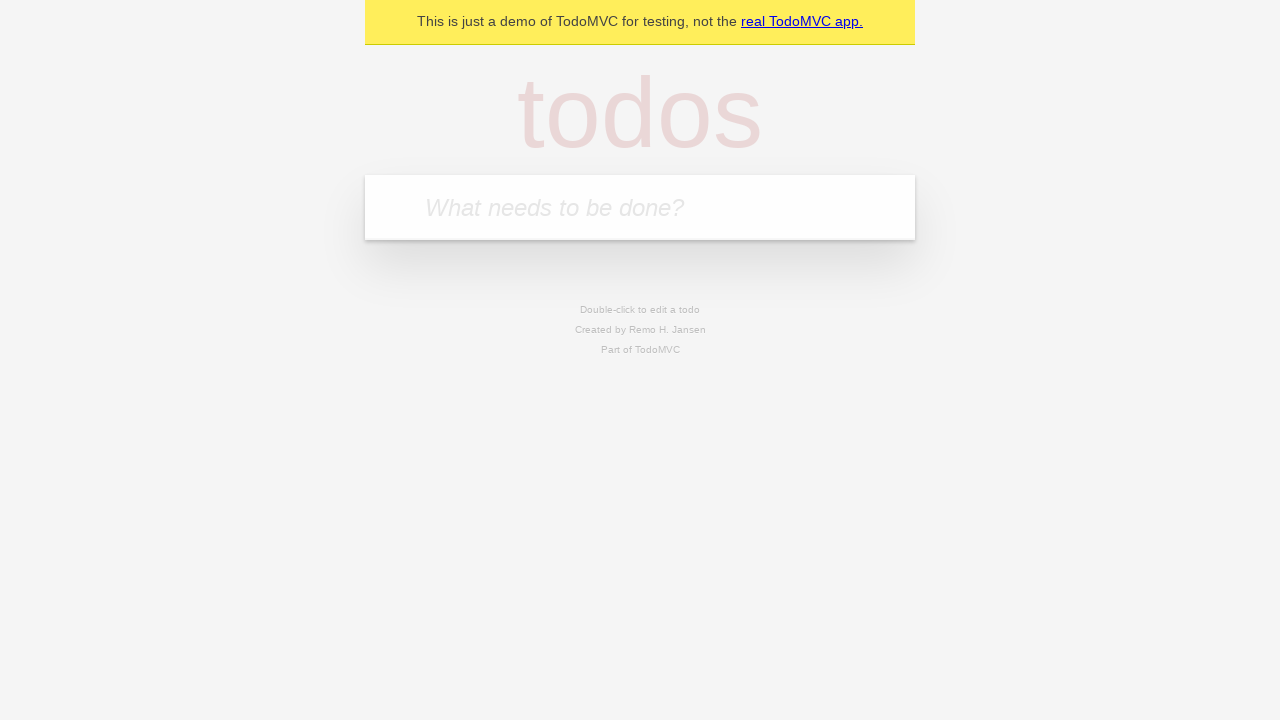

Filled todo input with 'buy some cheese' on internal:attr=[placeholder="What needs to be done?"i]
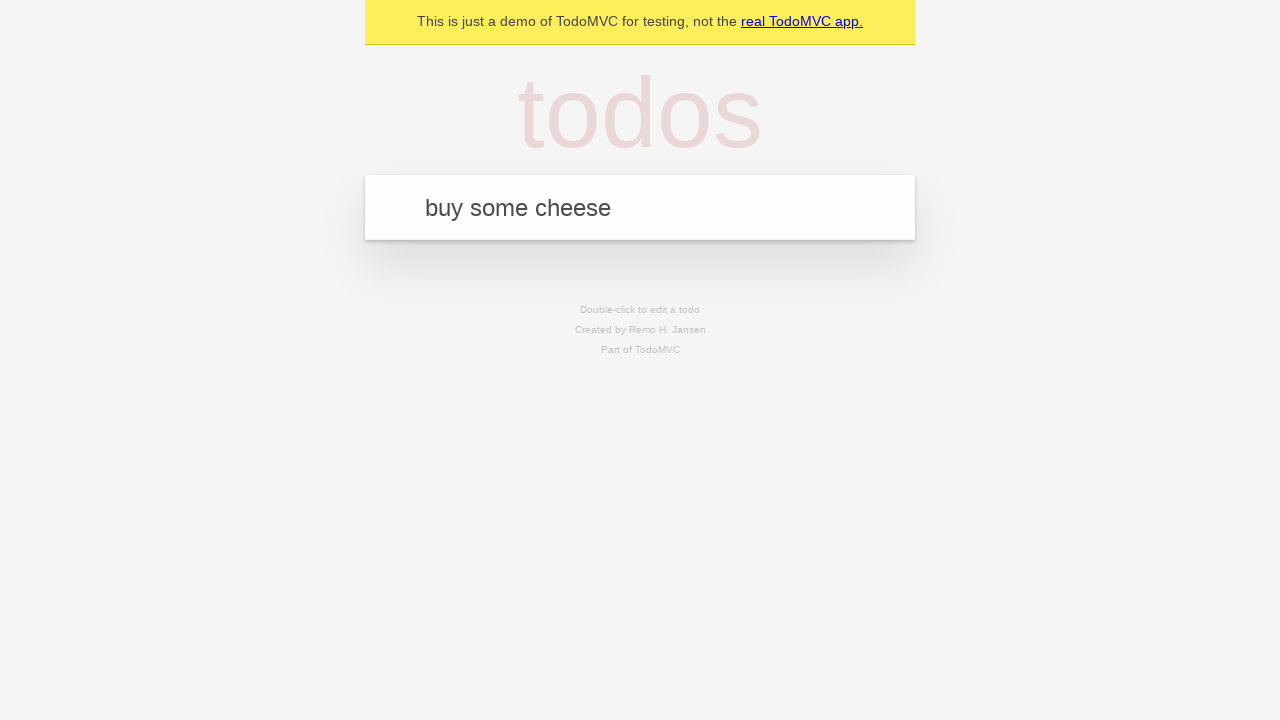

Pressed Enter to add first todo on internal:attr=[placeholder="What needs to be done?"i]
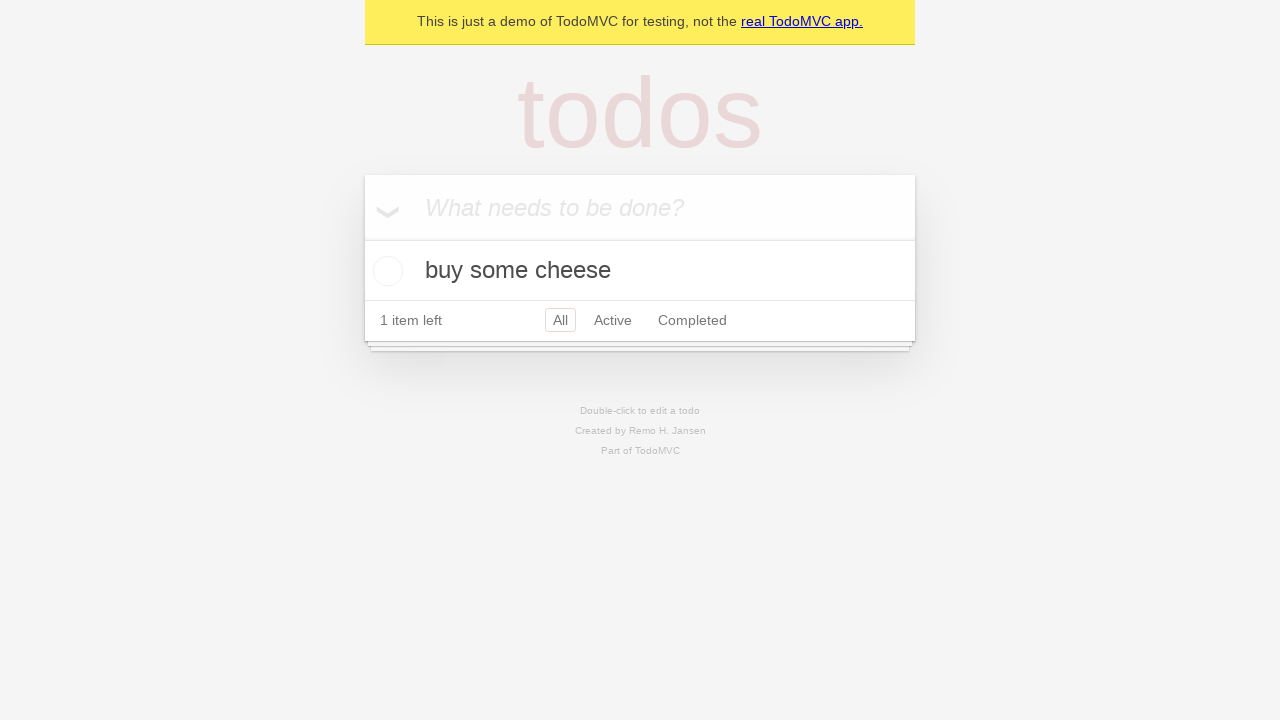

Filled todo input with 'feed the cat' on internal:attr=[placeholder="What needs to be done?"i]
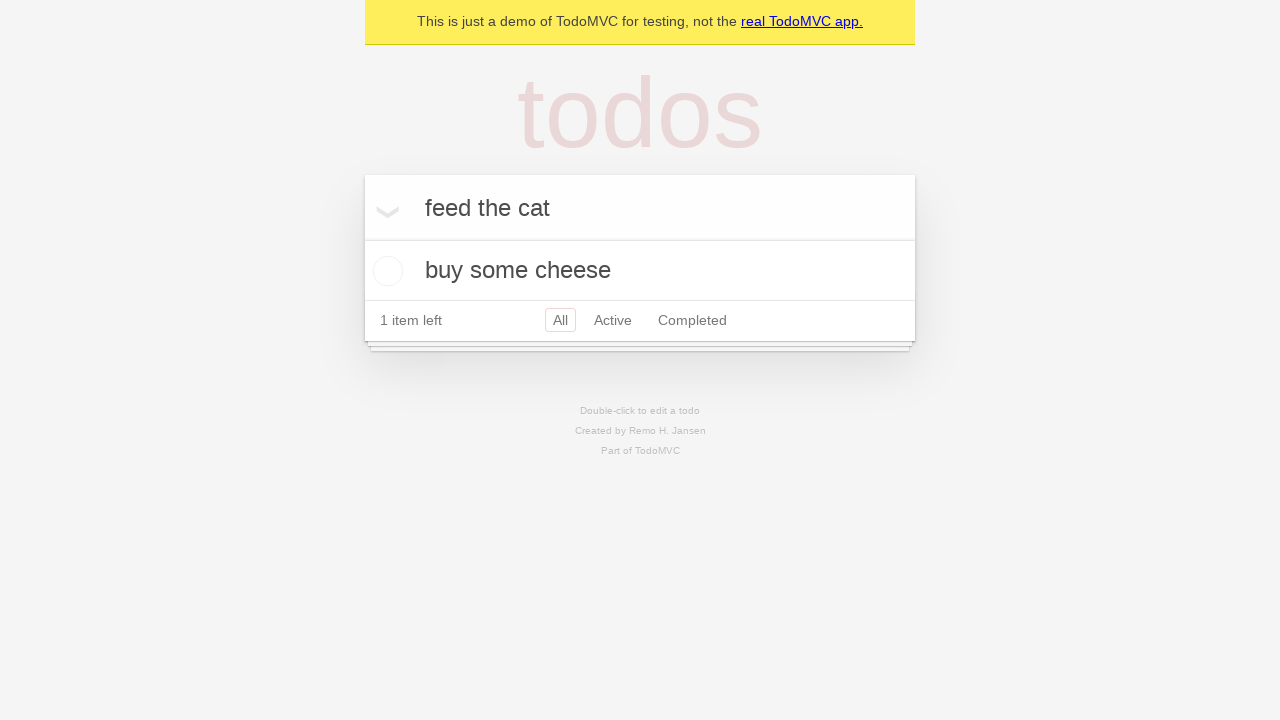

Pressed Enter to add second todo on internal:attr=[placeholder="What needs to be done?"i]
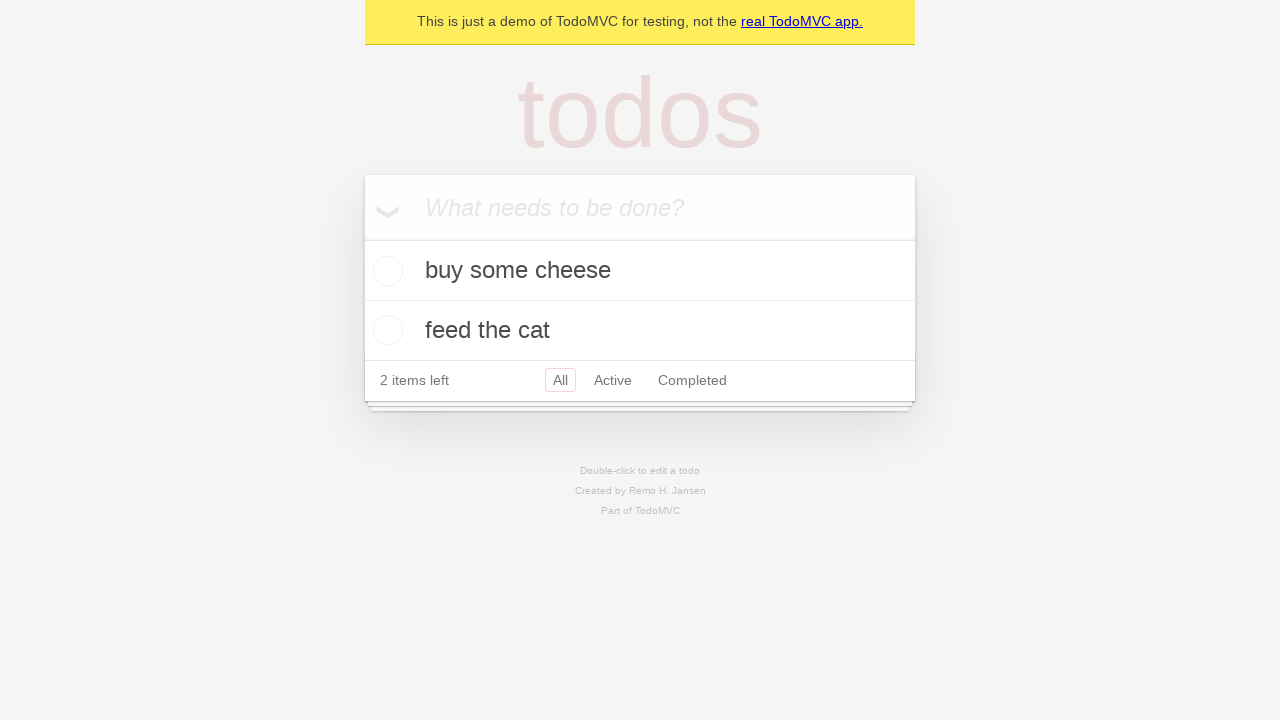

Filled todo input with 'book a doctors appointment' on internal:attr=[placeholder="What needs to be done?"i]
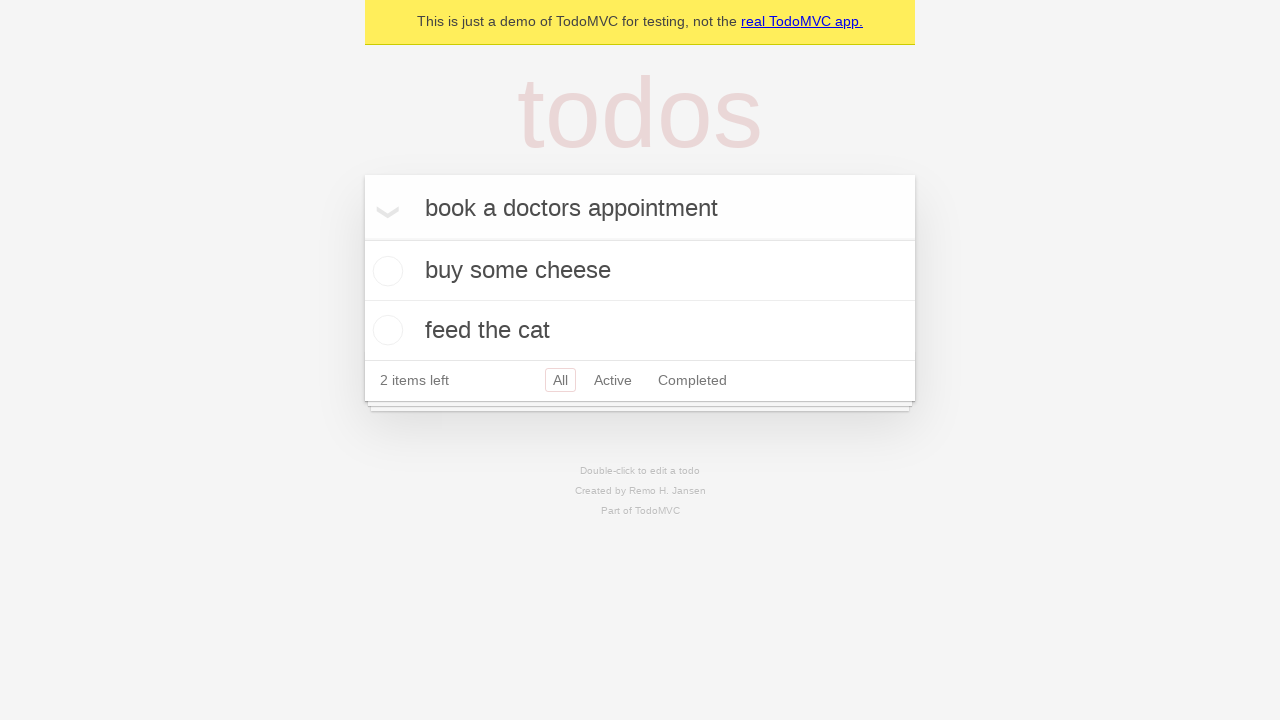

Pressed Enter to add third todo on internal:attr=[placeholder="What needs to be done?"i]
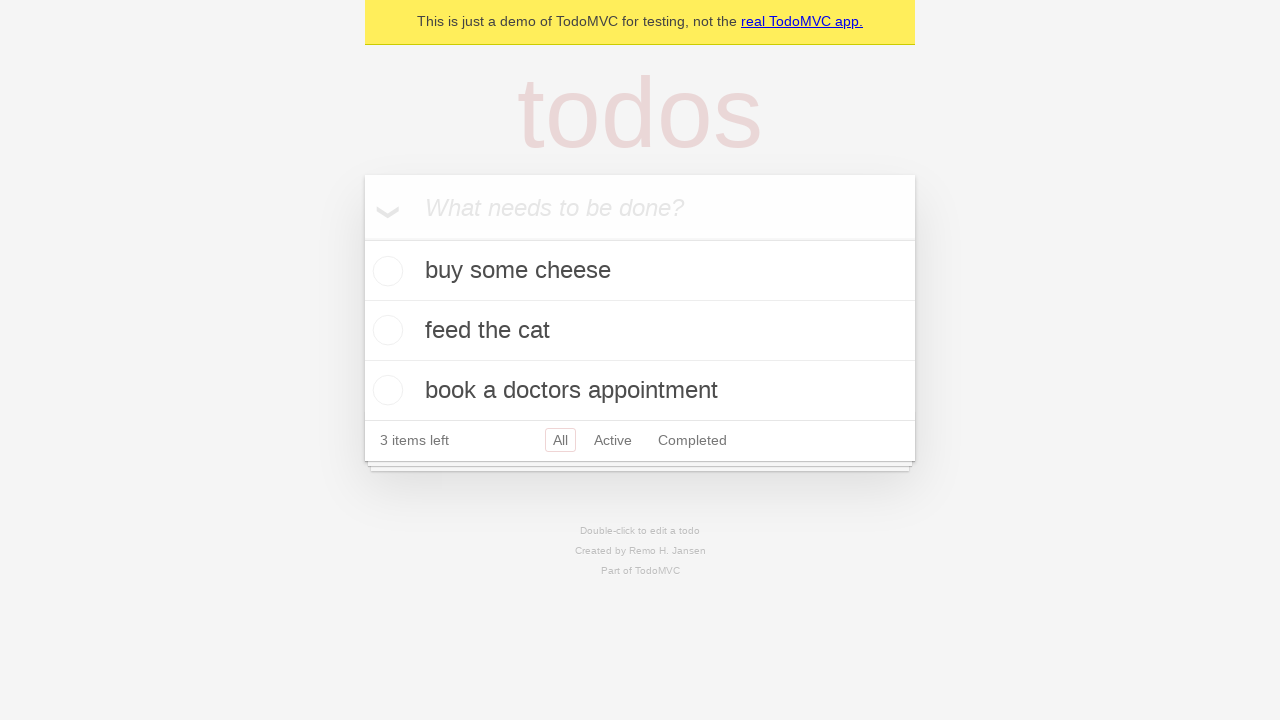

Checked 'Mark all as complete' checkbox - all todos marked complete at (362, 238) on internal:label="Mark all as complete"i
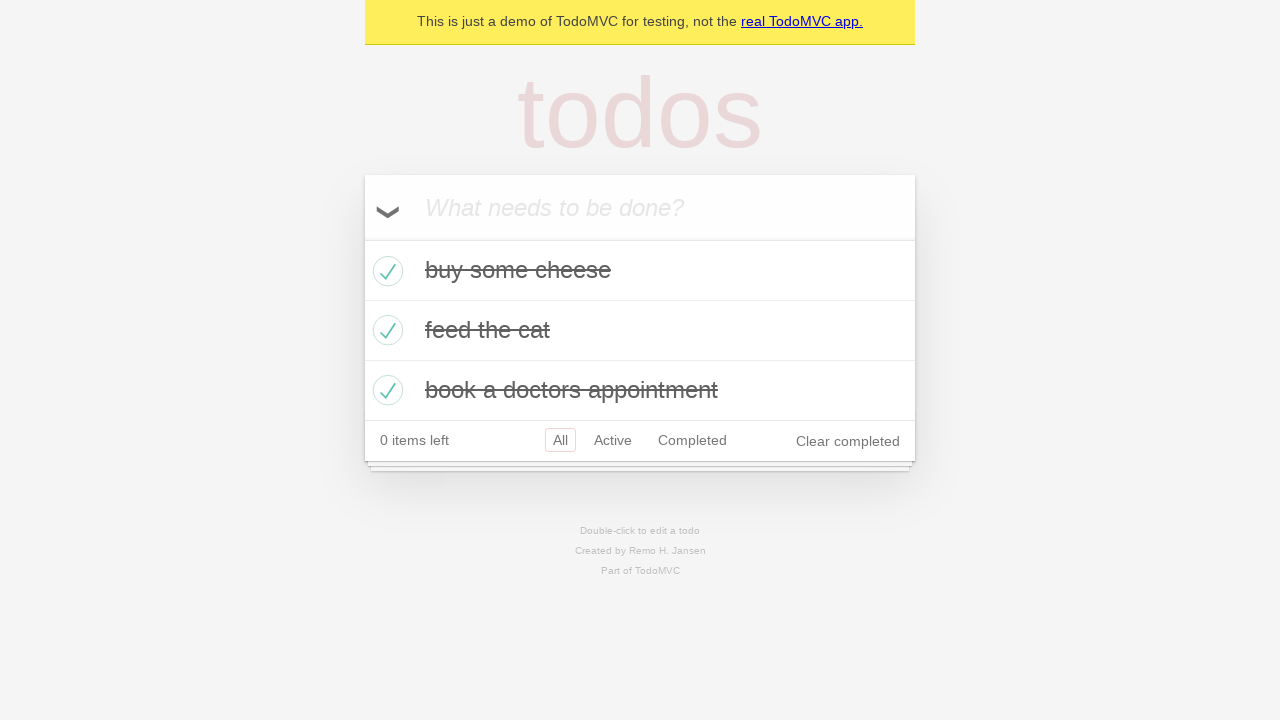

Unchecked first todo - 'complete all' checkbox should update state at (385, 271) on internal:testid=[data-testid="todo-item"s] >> nth=0 >> internal:role=checkbox
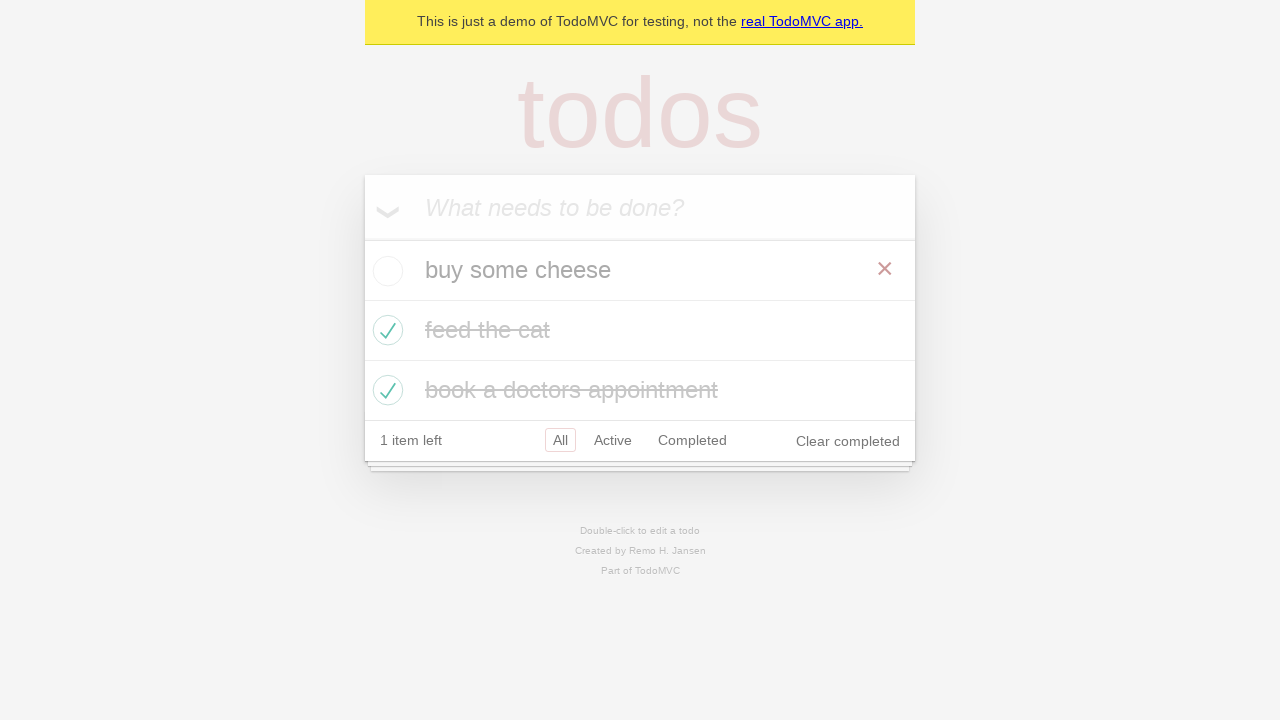

Checked first todo again - 'complete all' checkbox should be checked again at (385, 271) on internal:testid=[data-testid="todo-item"s] >> nth=0 >> internal:role=checkbox
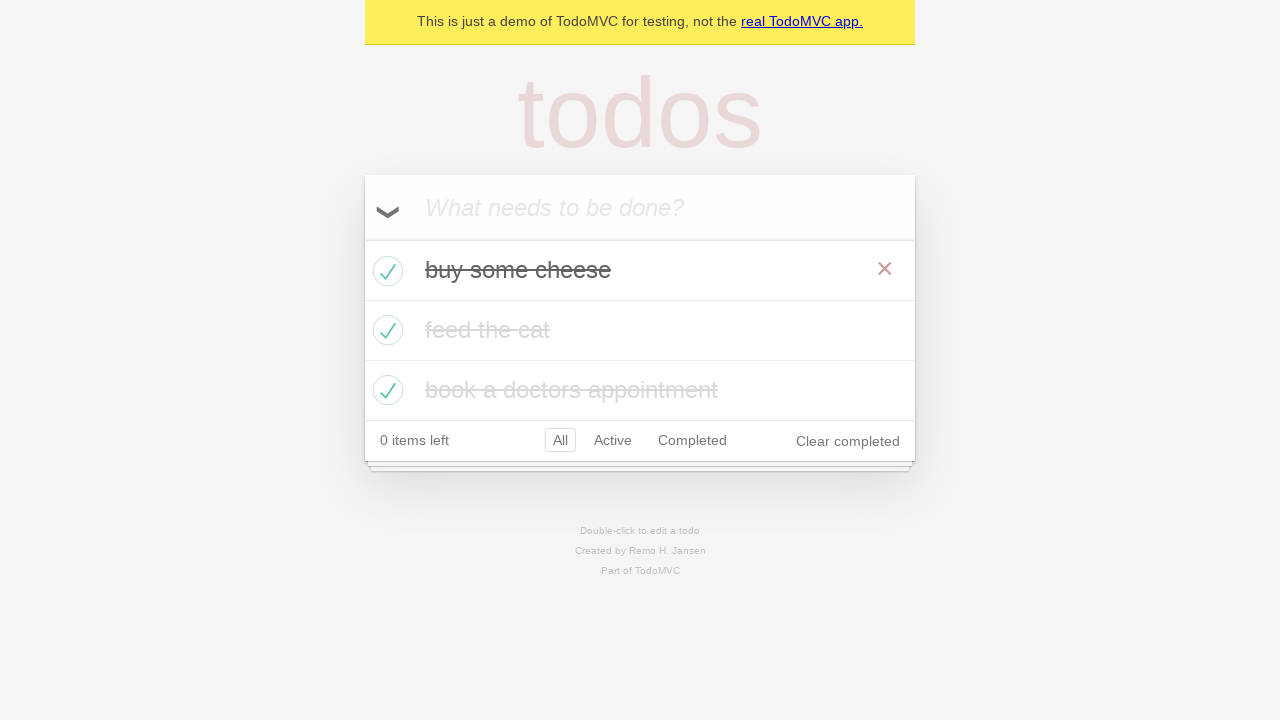

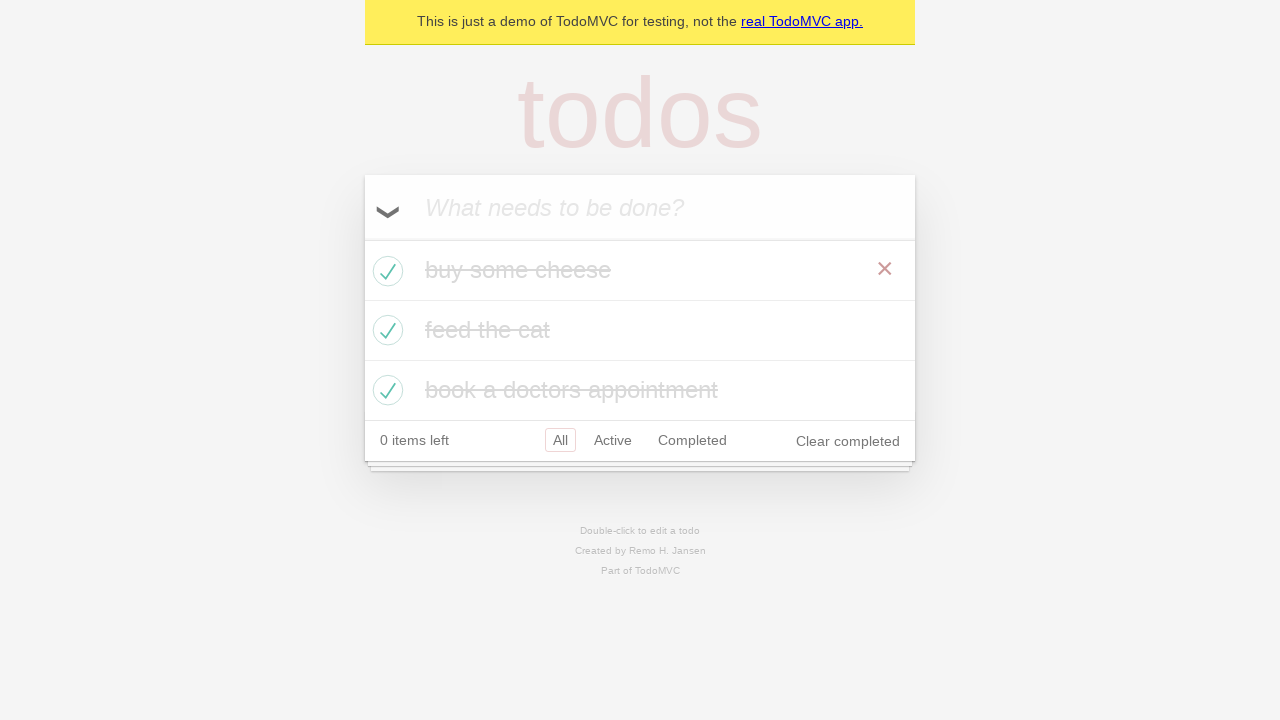